Opens the OrangeHRM demo website and maximizes the browser window to verify the site loads successfully.

Starting URL: https://opensource-demo.orangehrmlive.com/

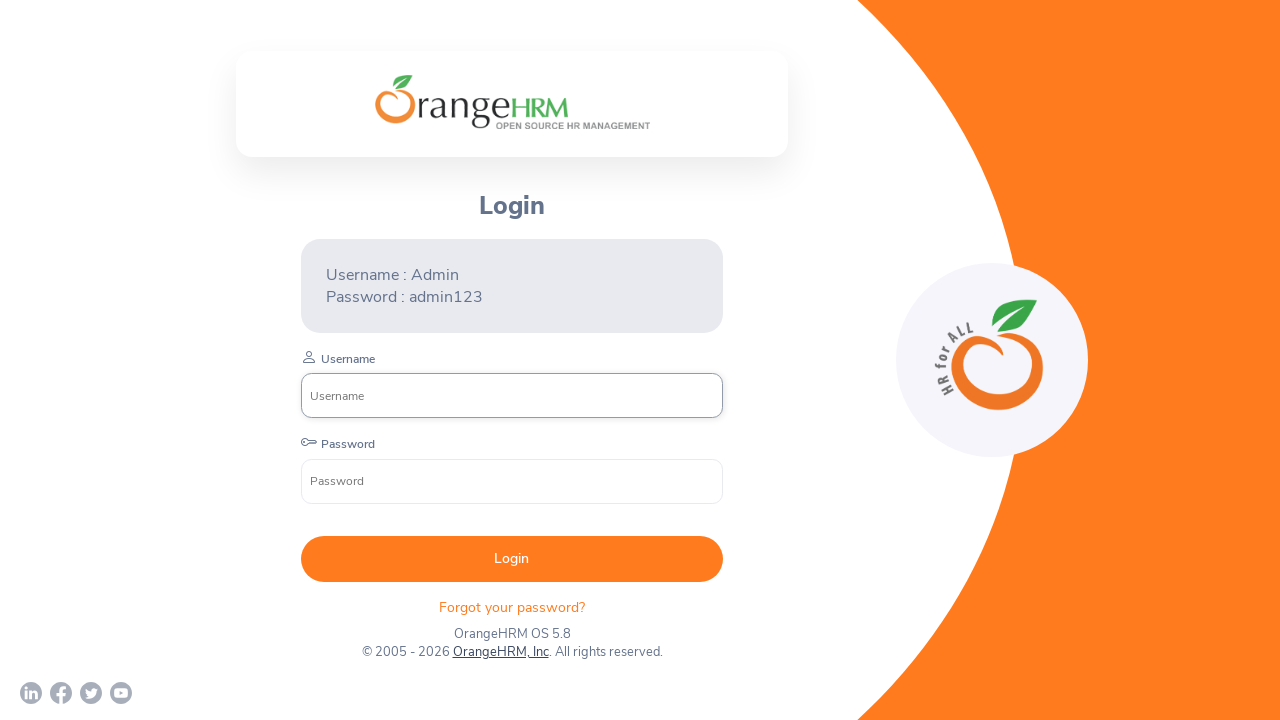

Set viewport size to 1920x1080
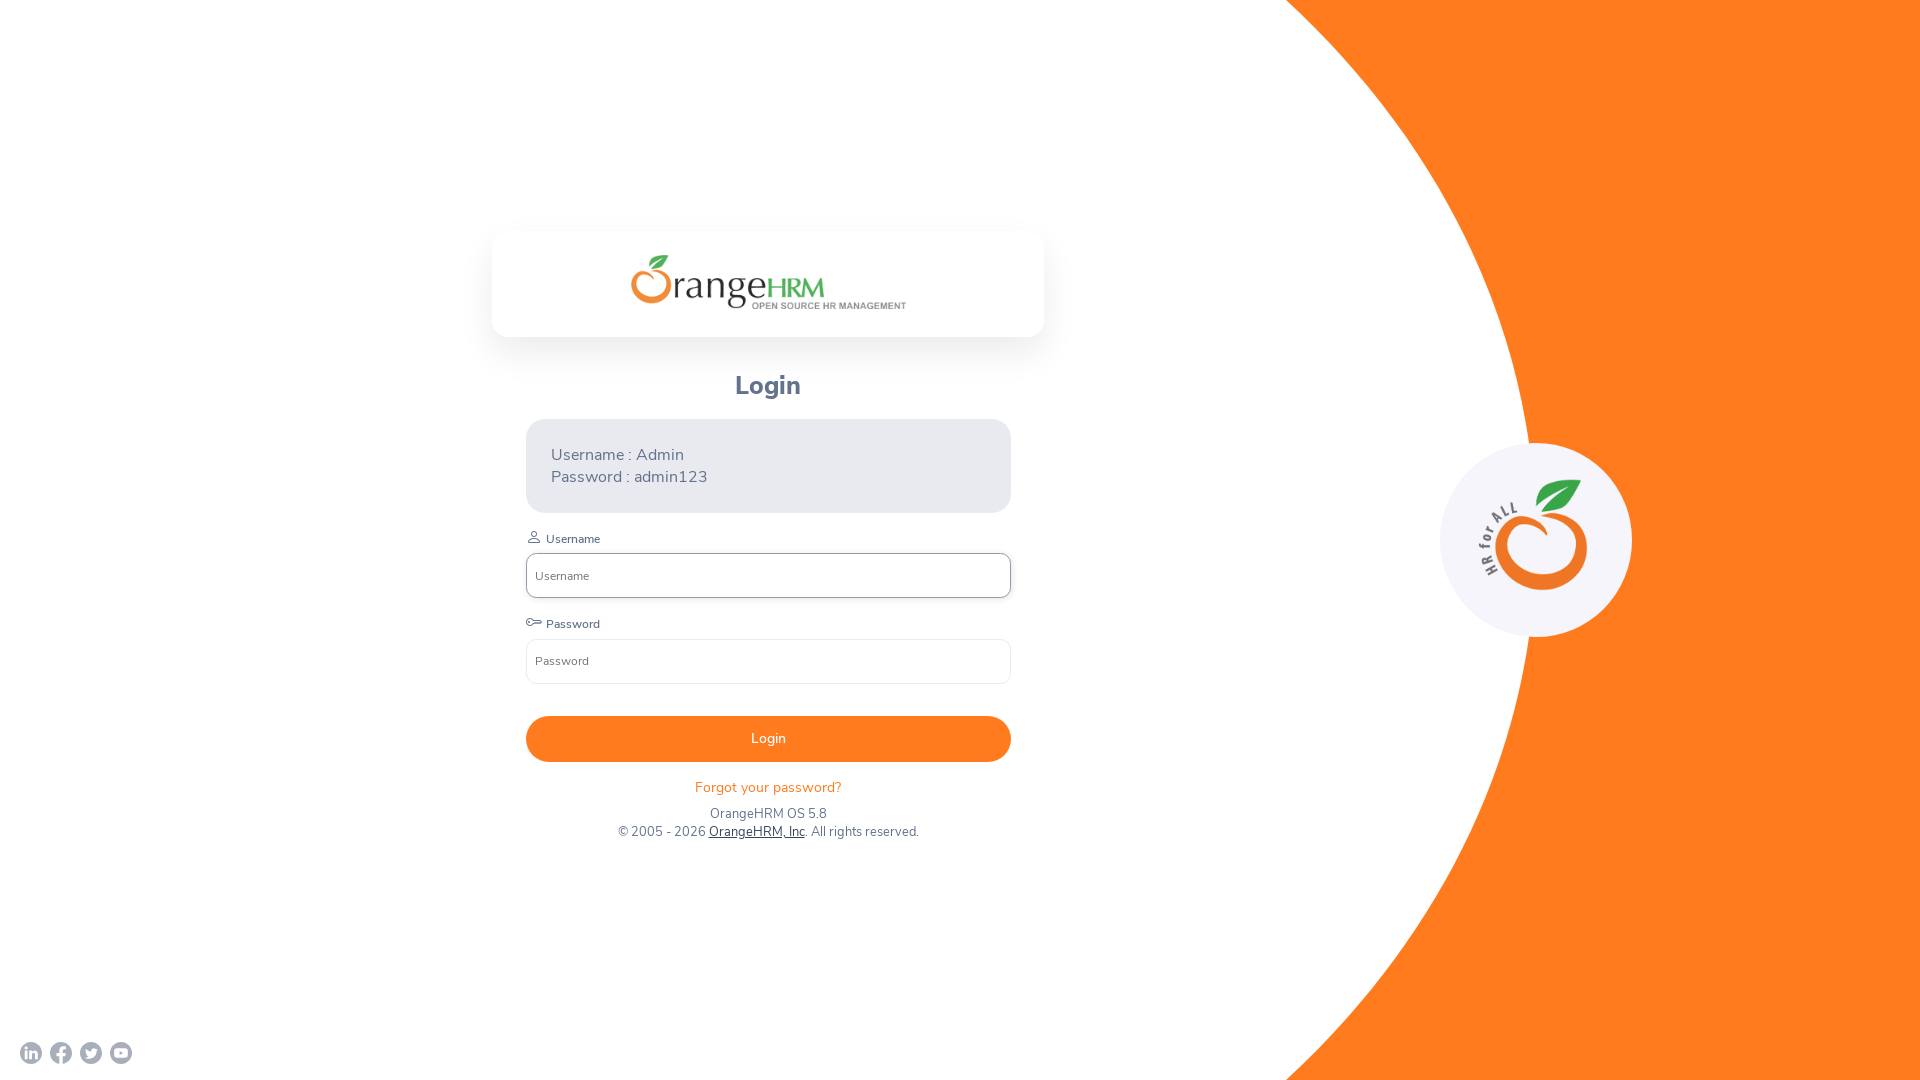

Waited for page to reach networkidle state
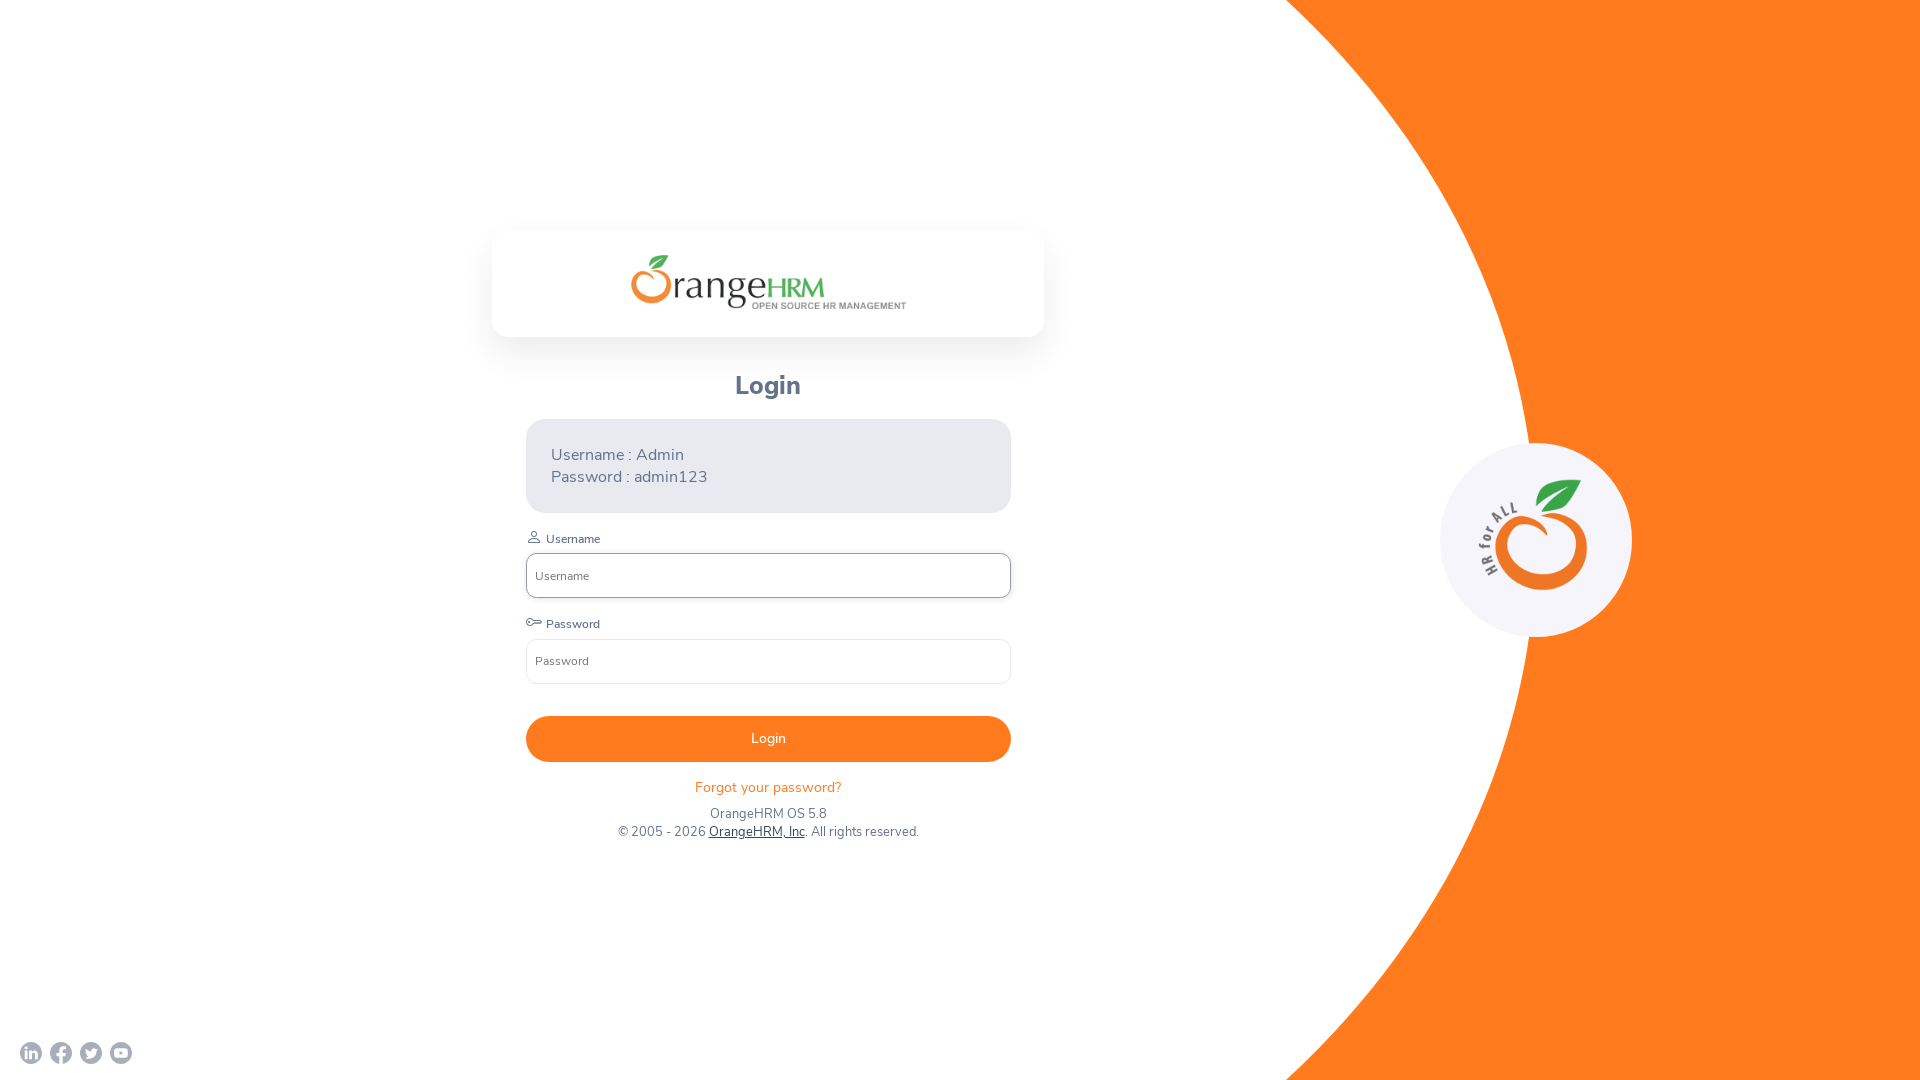

Verified body element is present on the page
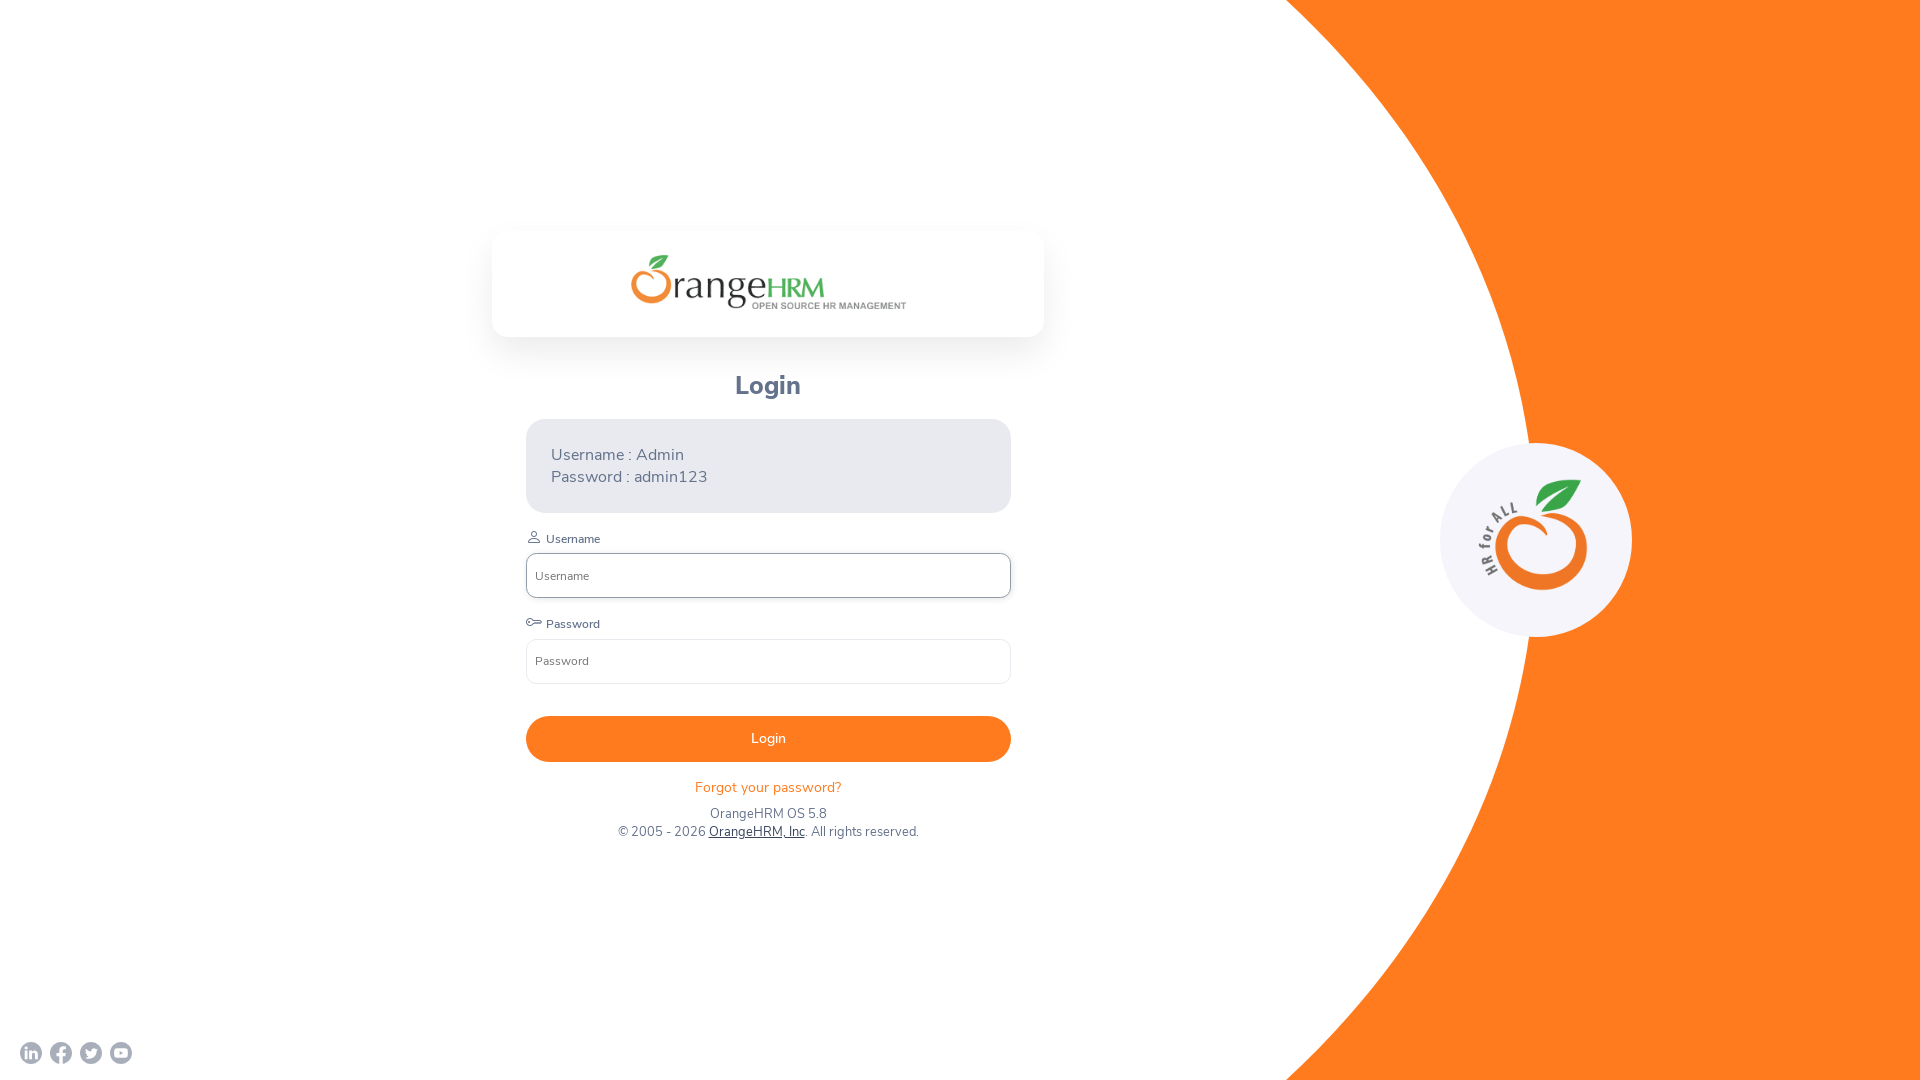

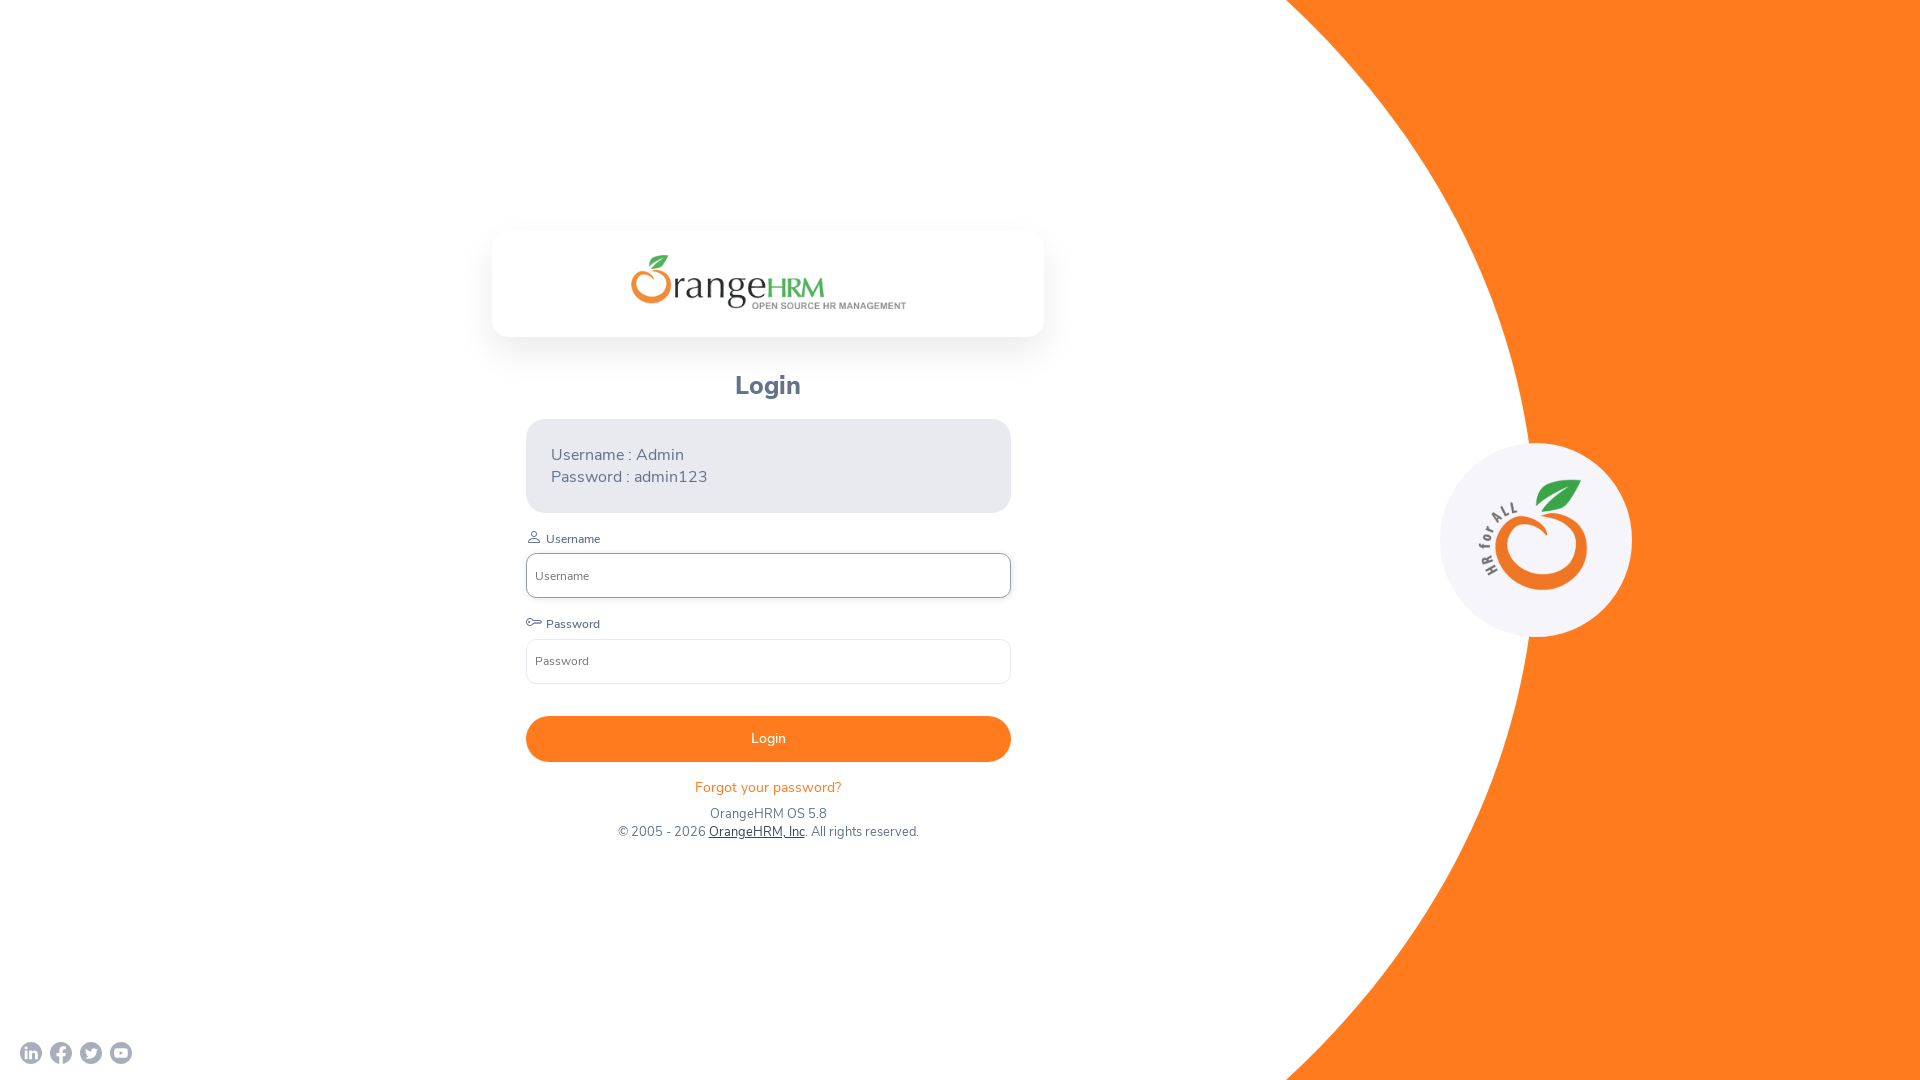